Tests getting an attribute value from an element

Starting URL: http://web-auto.github.io/wtf-util/test/page.html

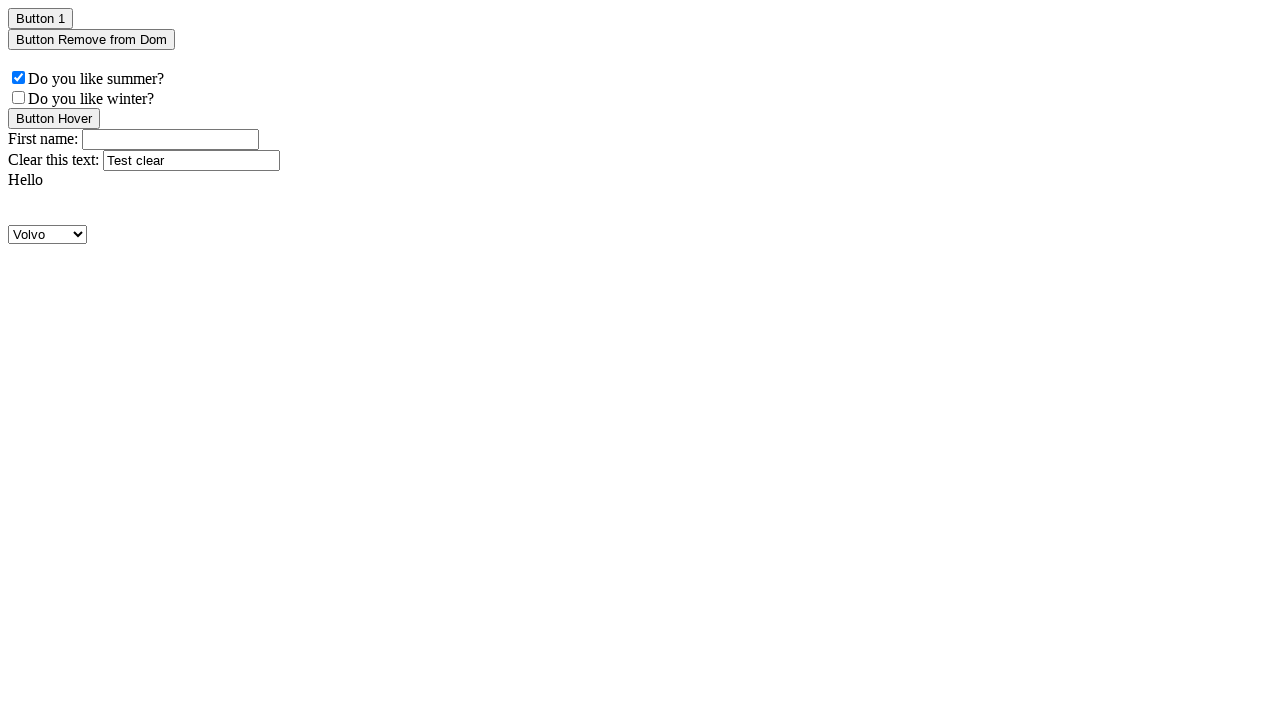

Navigated to test page
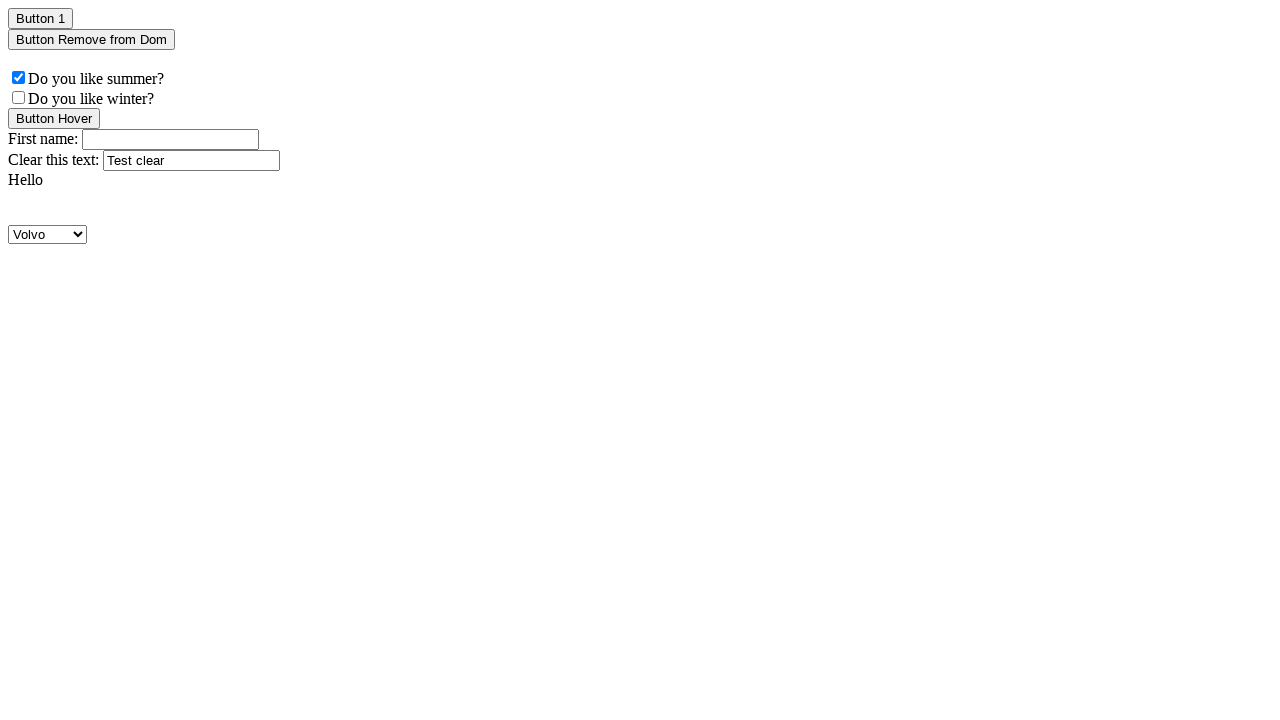

Retrieved qaID attribute from divWithCustomAttribute element and verified it equals 'qaid'
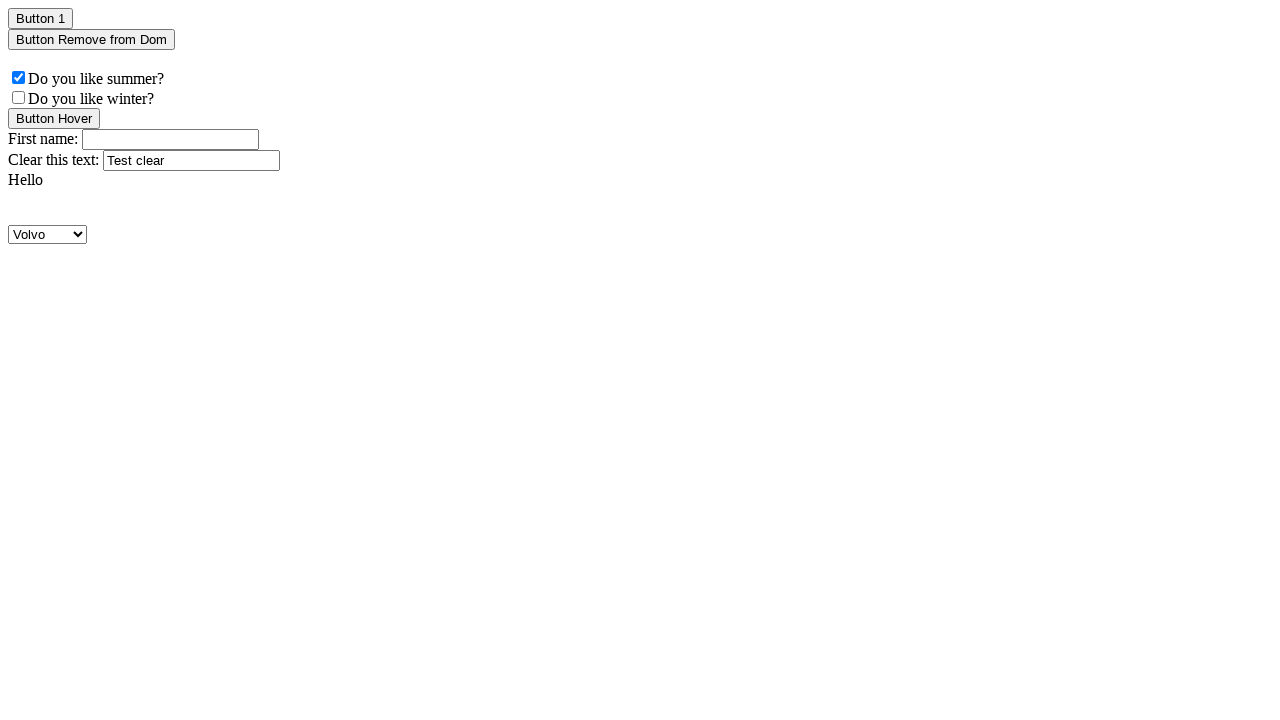

Located parent element
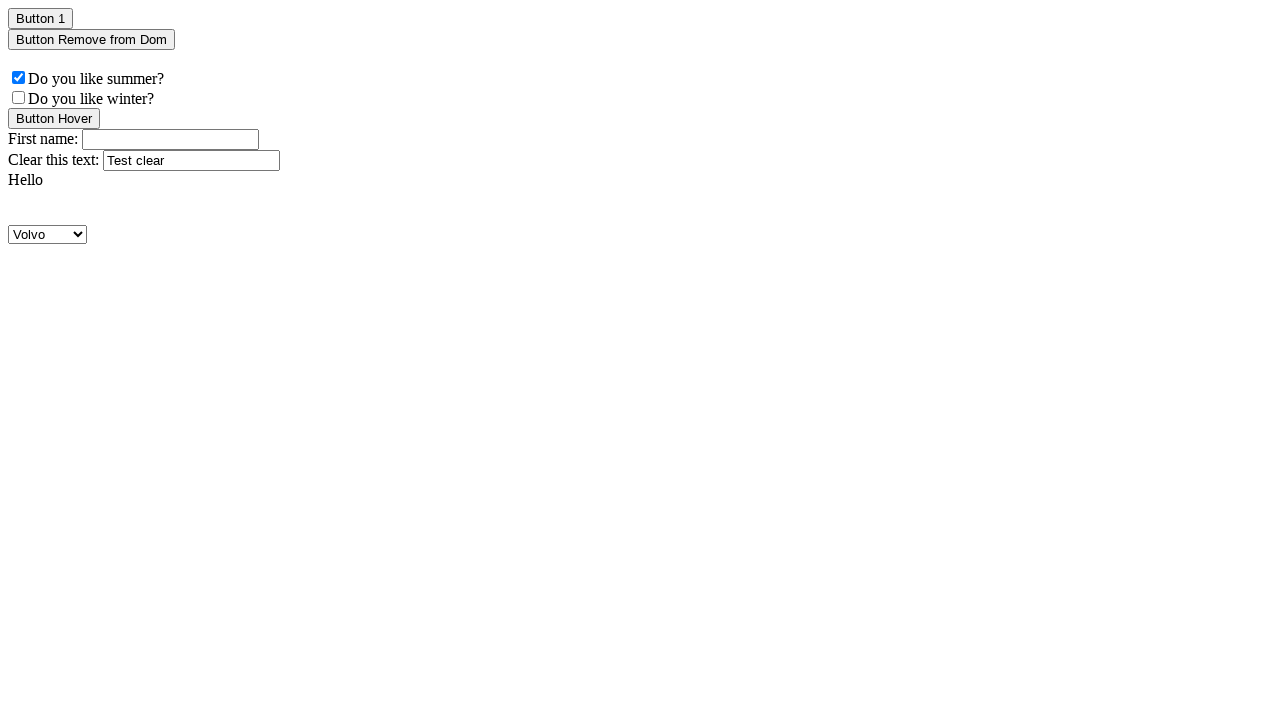

Retrieved qaID attribute from divWithCustomAttribute element within parent and verified it equals 'qaid'
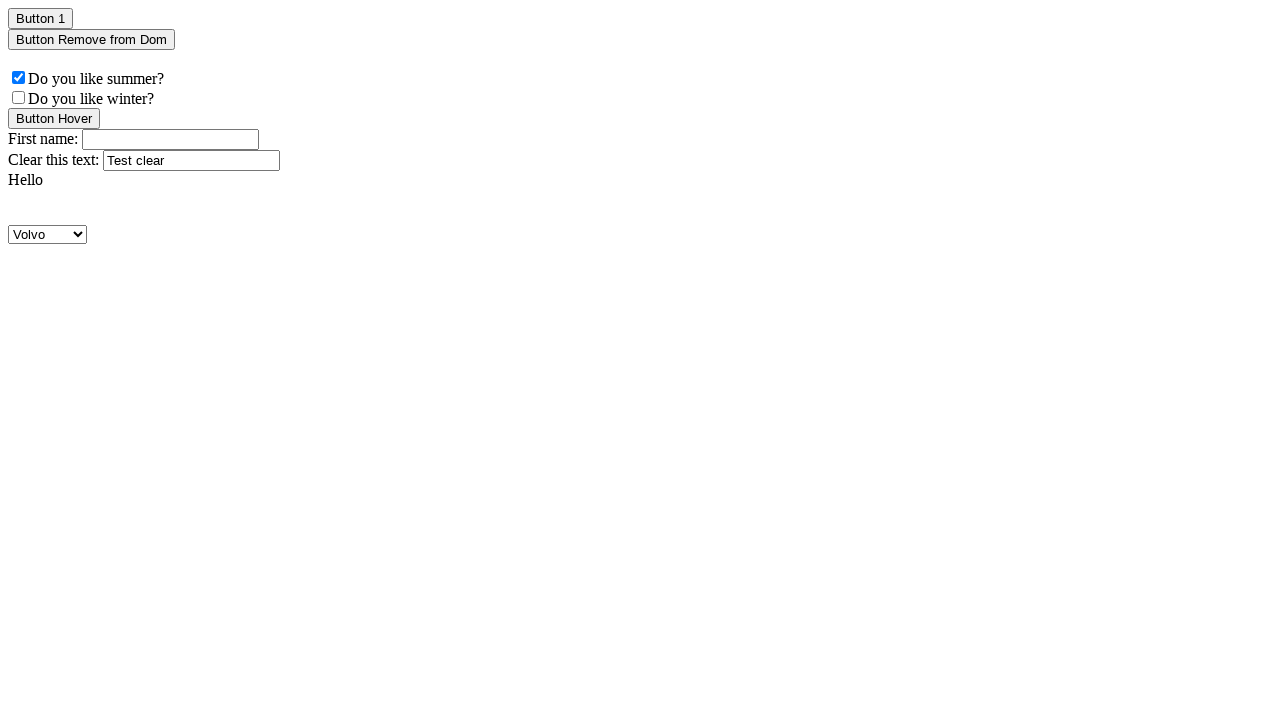

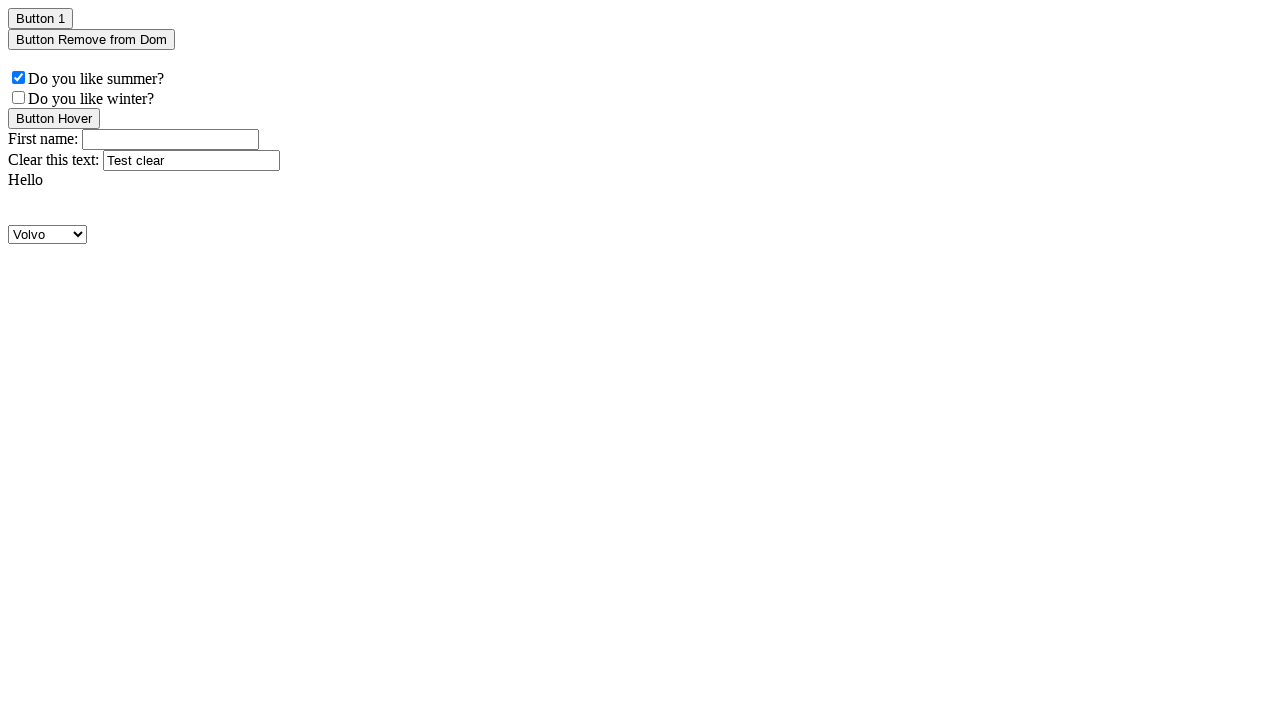